Tests web form functionality by entering text in an input field, submitting the form, and verifying confirmation message

Starting URL: https://www.selenium.dev/selenium/web/web-form.html

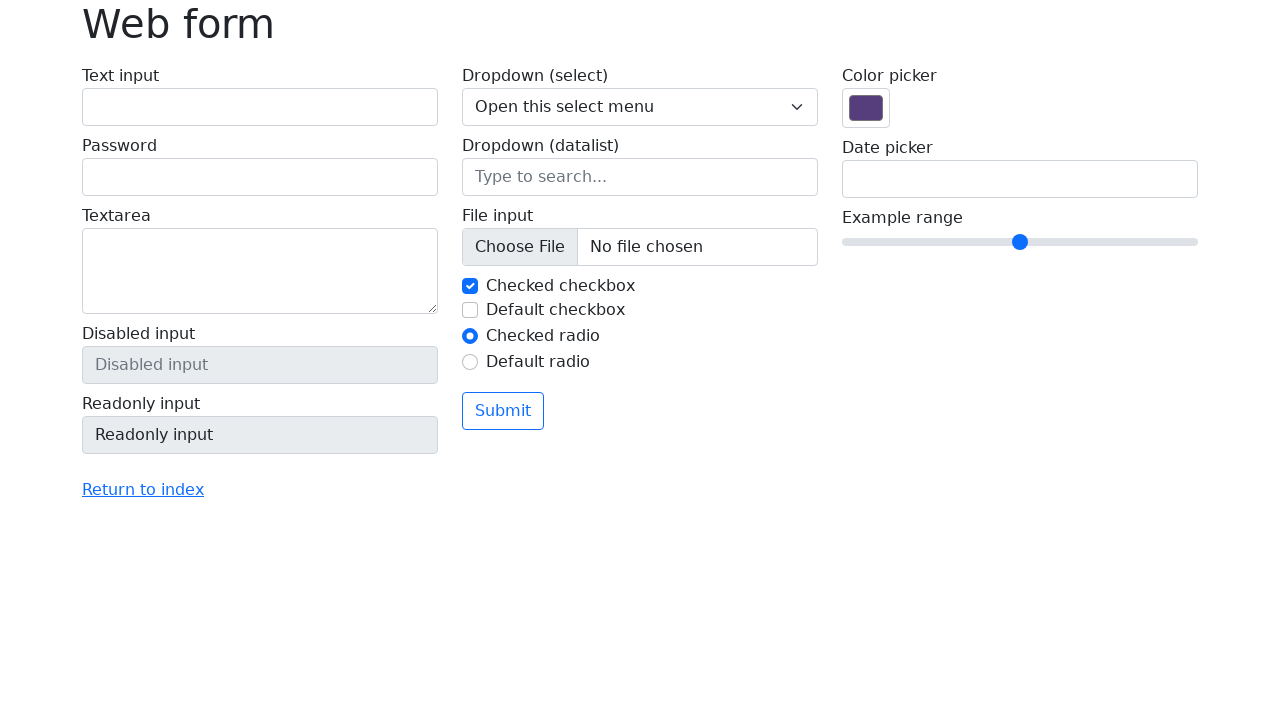

Clicked text input field with id 'my-text-id' at (260, 107) on #my-text-id
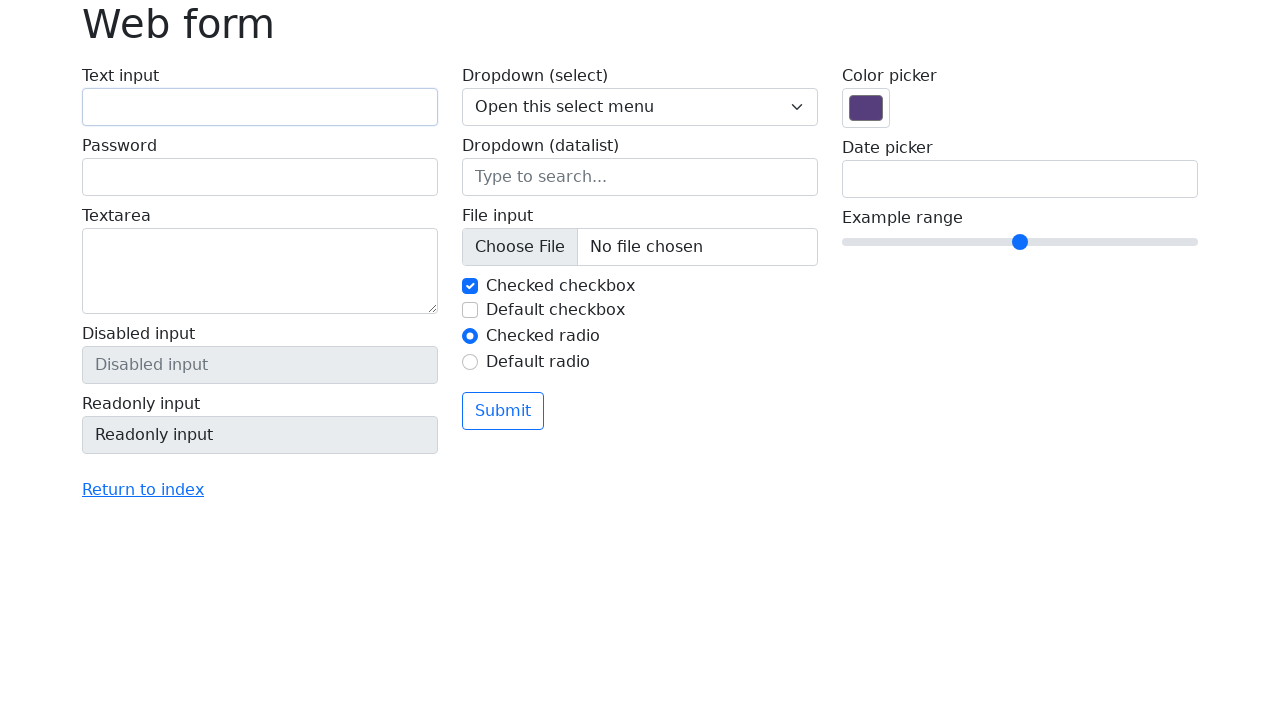

Filled text input field with 'Selenium' on #my-text-id
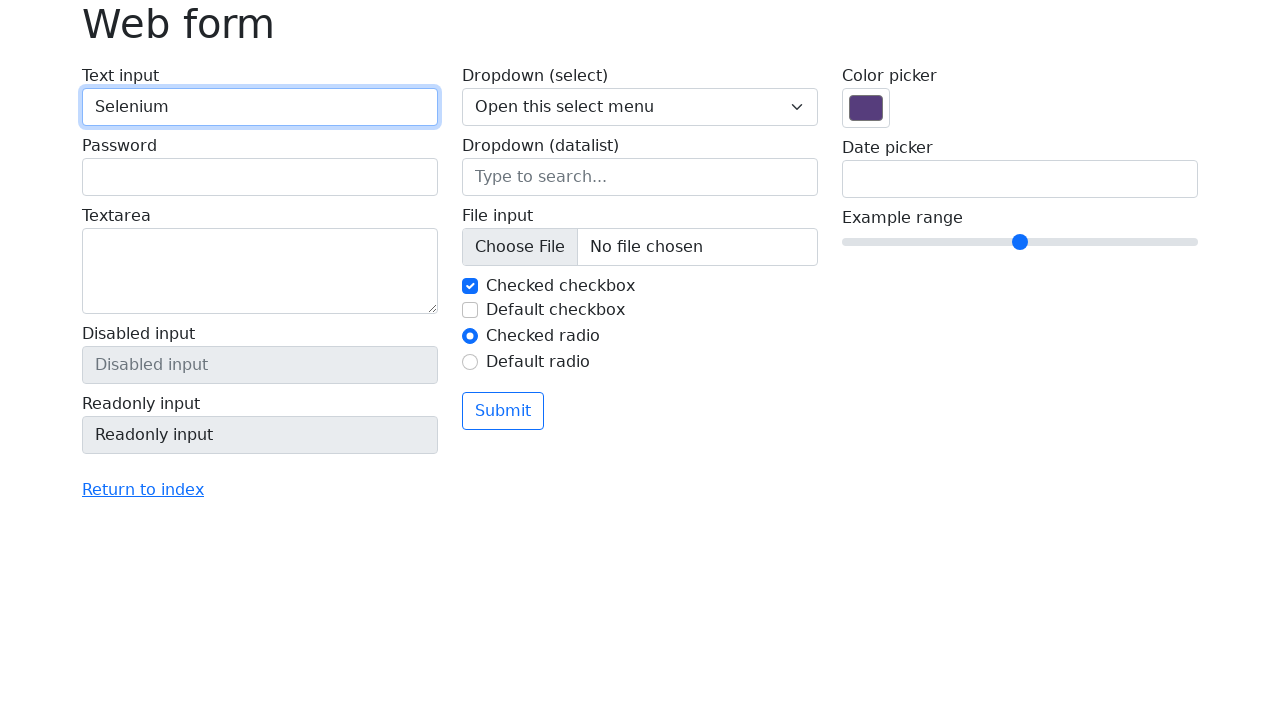

Clicked submit button to submit the form at (503, 411) on button[type='submit']
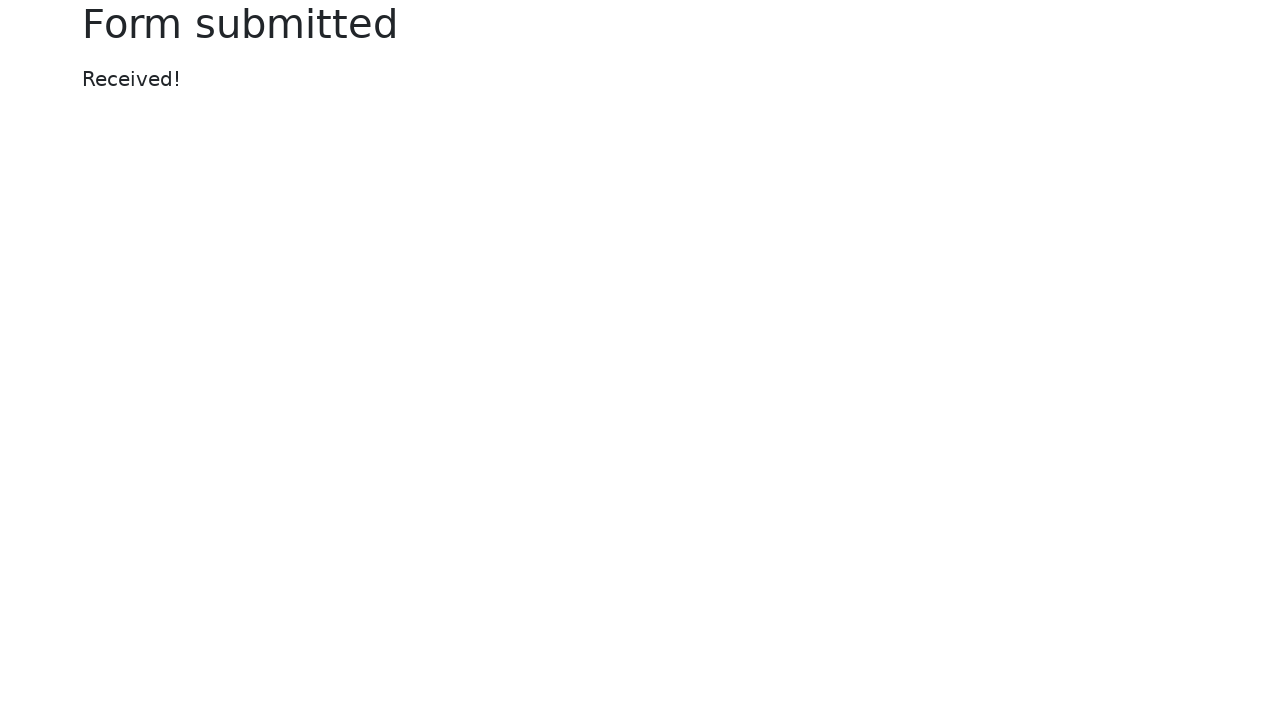

Confirmation message element loaded
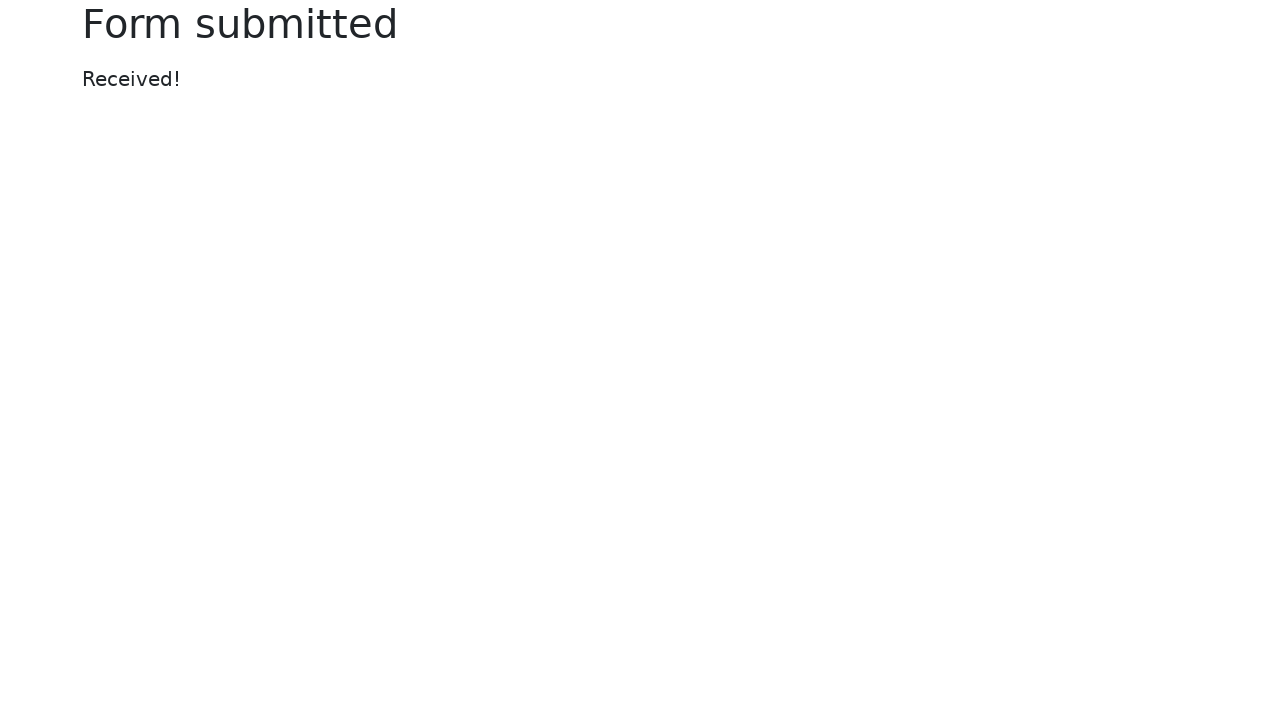

Located confirmation message element
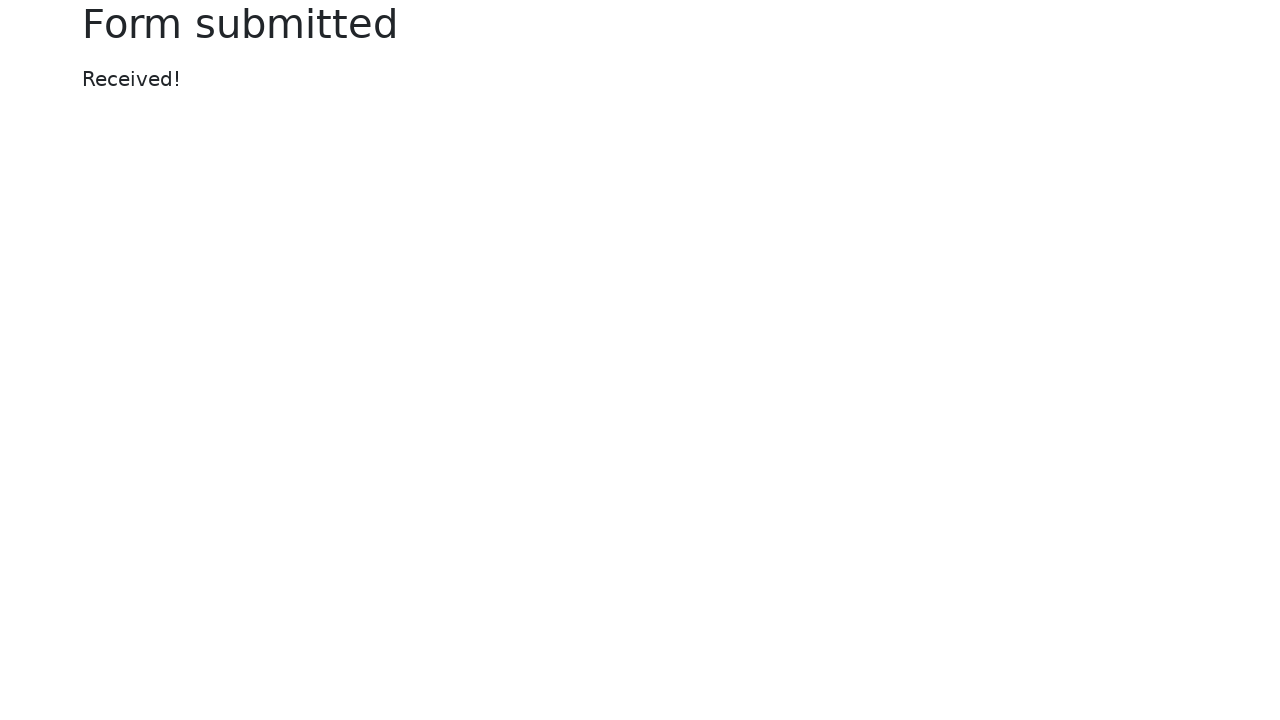

Verified confirmation message displays 'Received!'
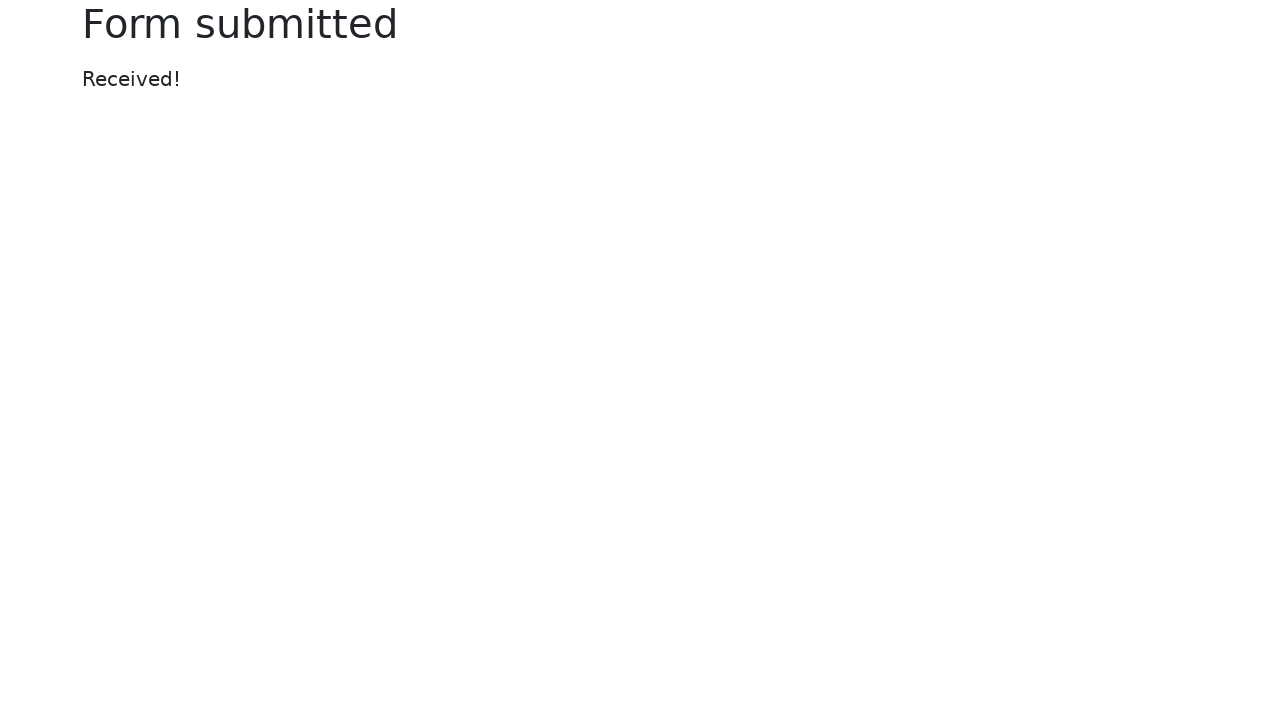

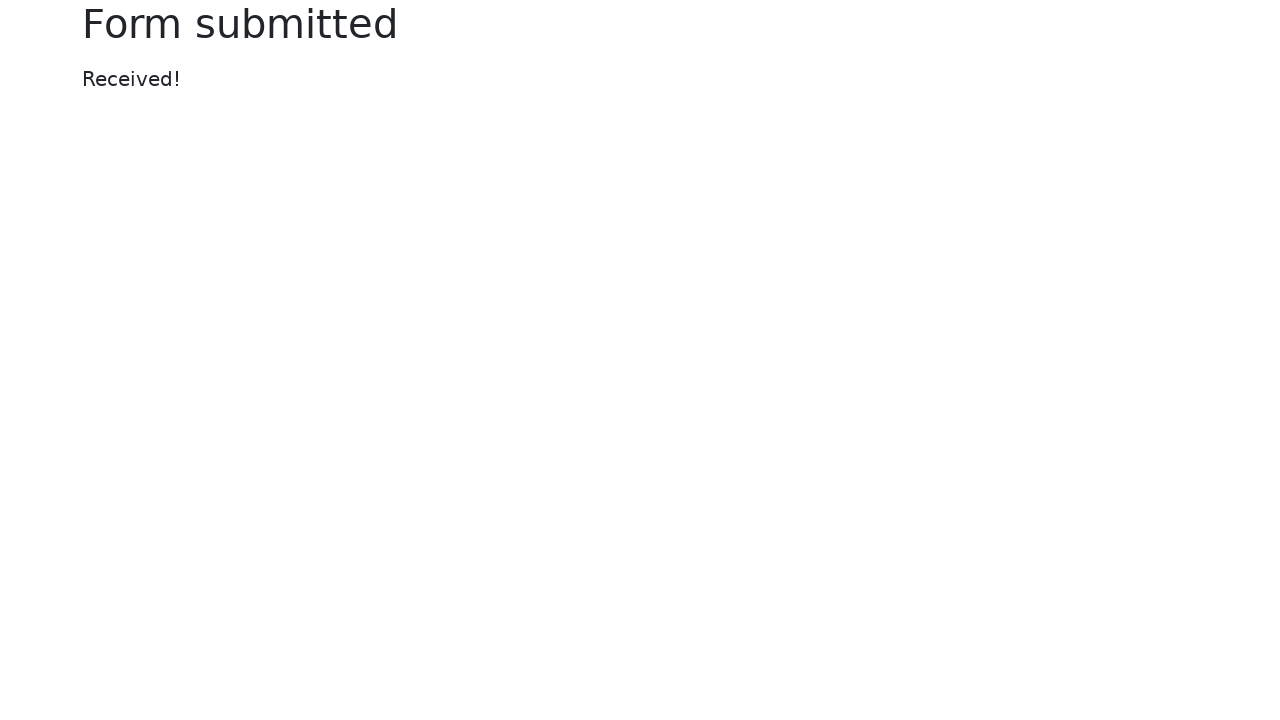